Tests window switching functionality by clicking a button to open a new tab, switching between windows, and returning to the original window

Starting URL: https://formy-project.herokuapp.com/switch-window

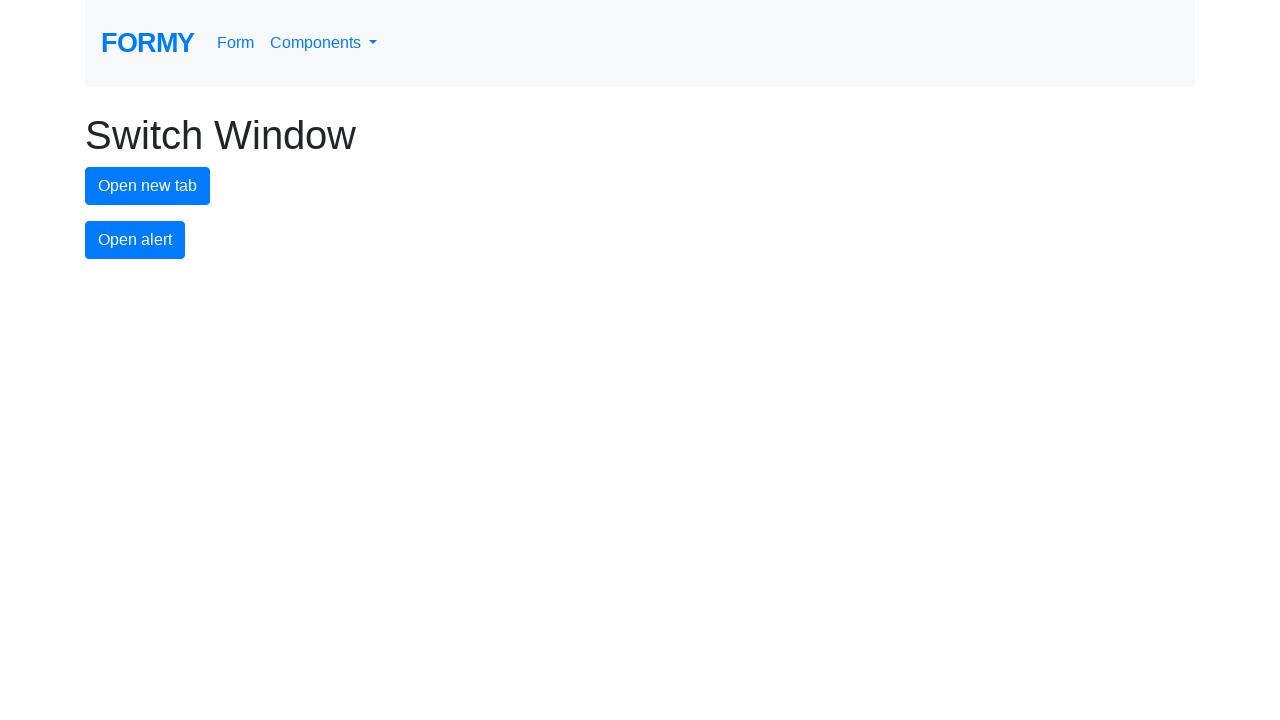

Clicked button to open new tab at (148, 186) on #new-tab-button
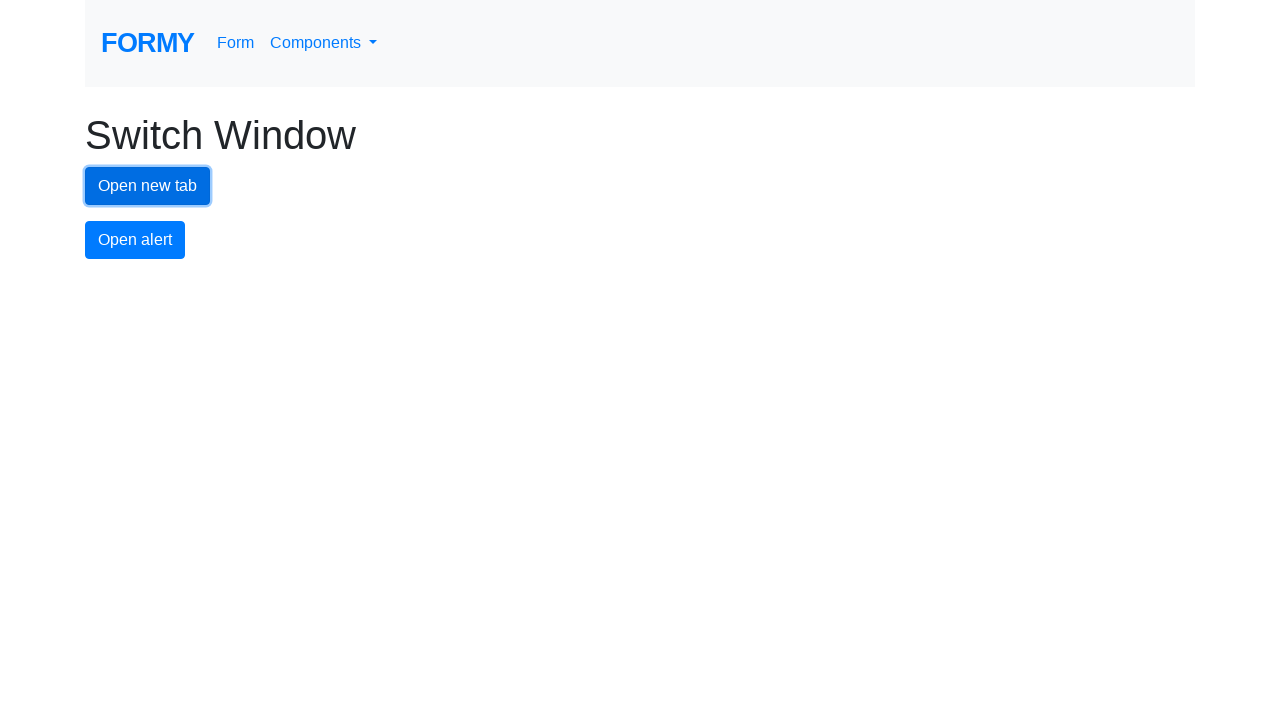

Waited for new tab to open
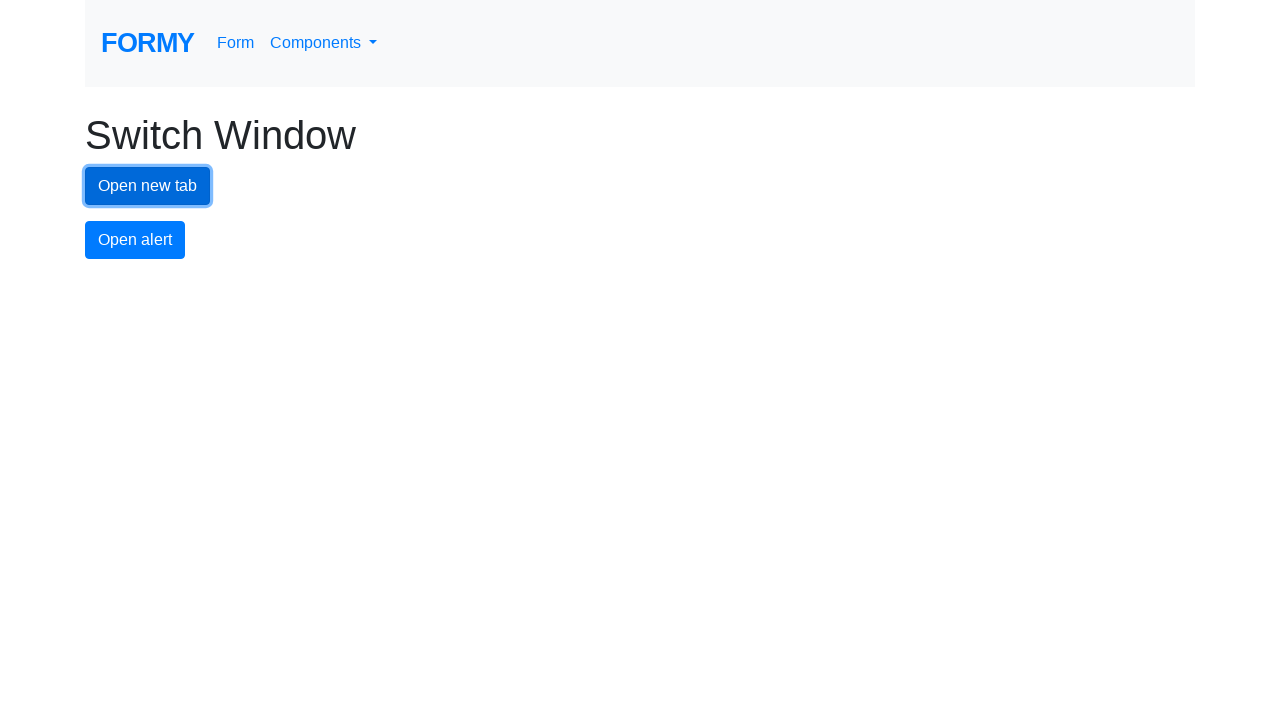

Retrieved page context
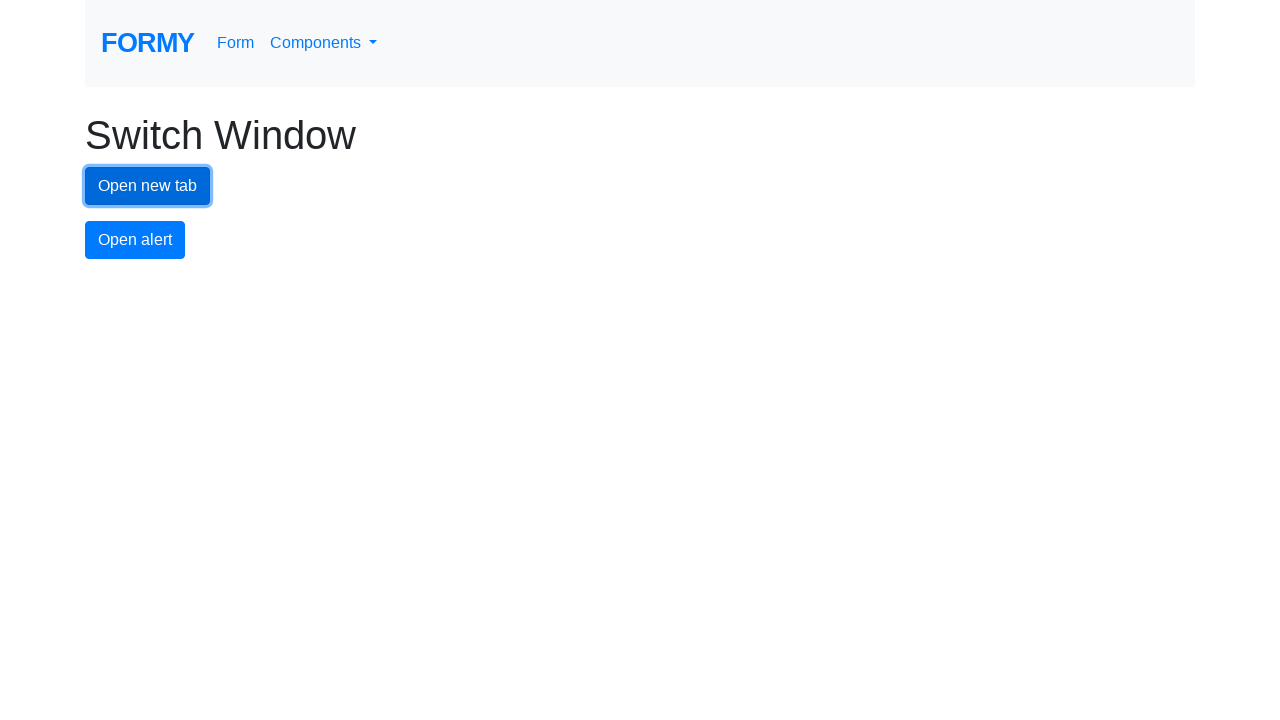

Retrieved all pages from context
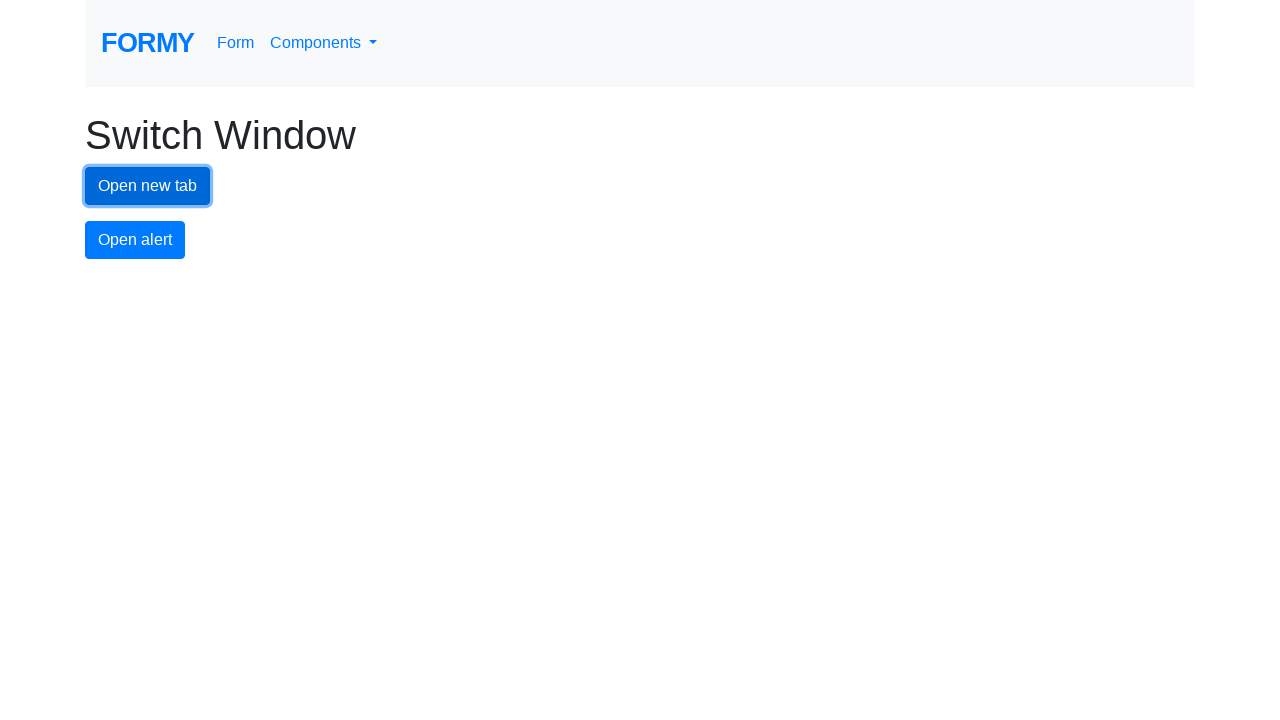

Switched to new tab
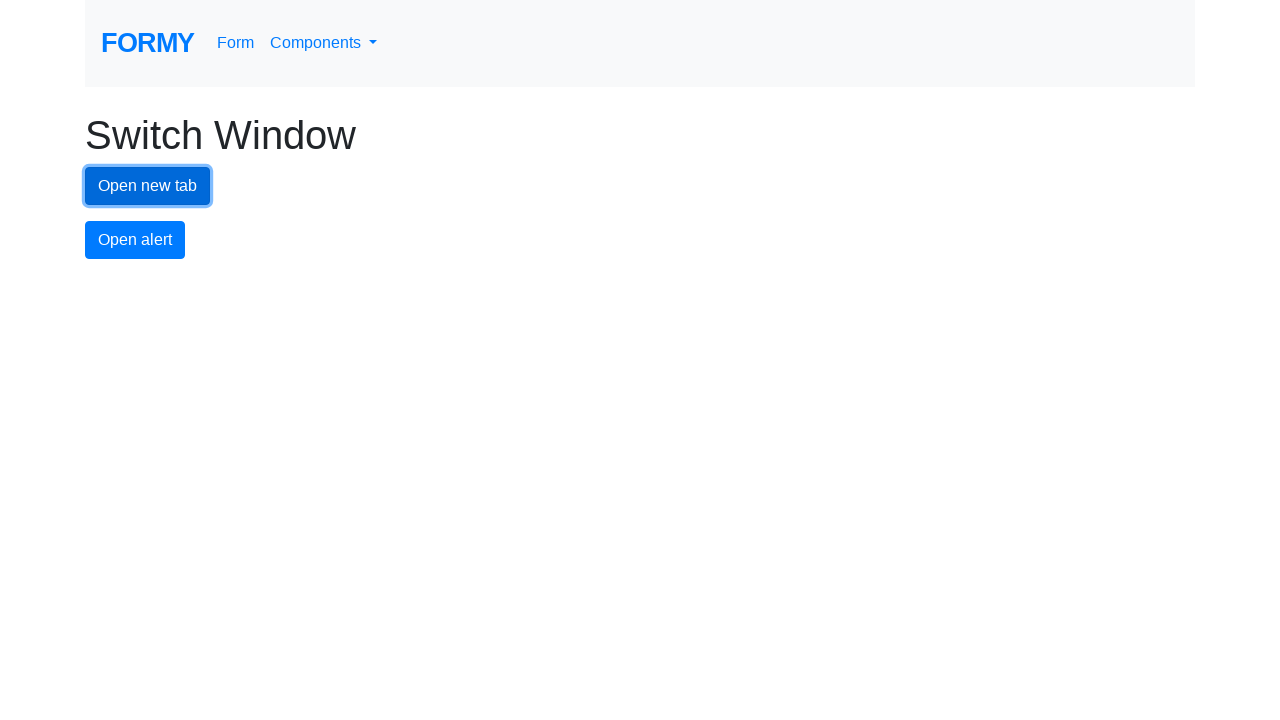

Waited on new tab for 2 seconds
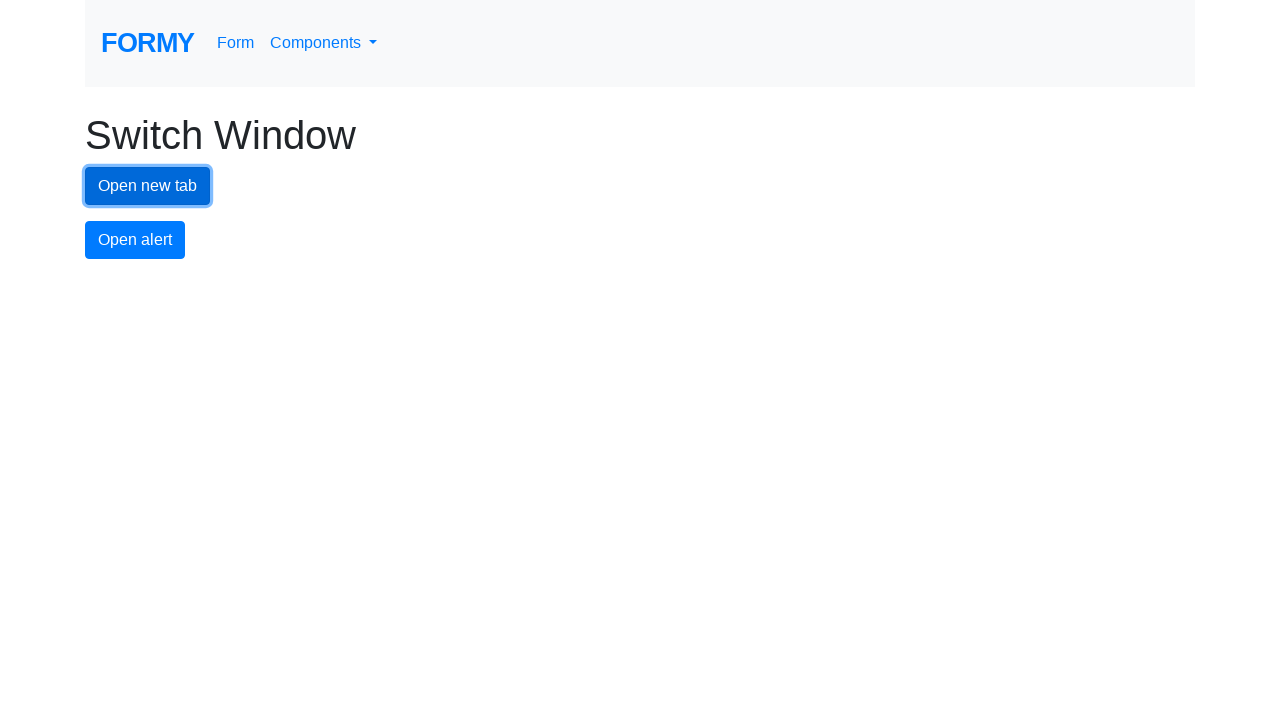

Switched back to original tab
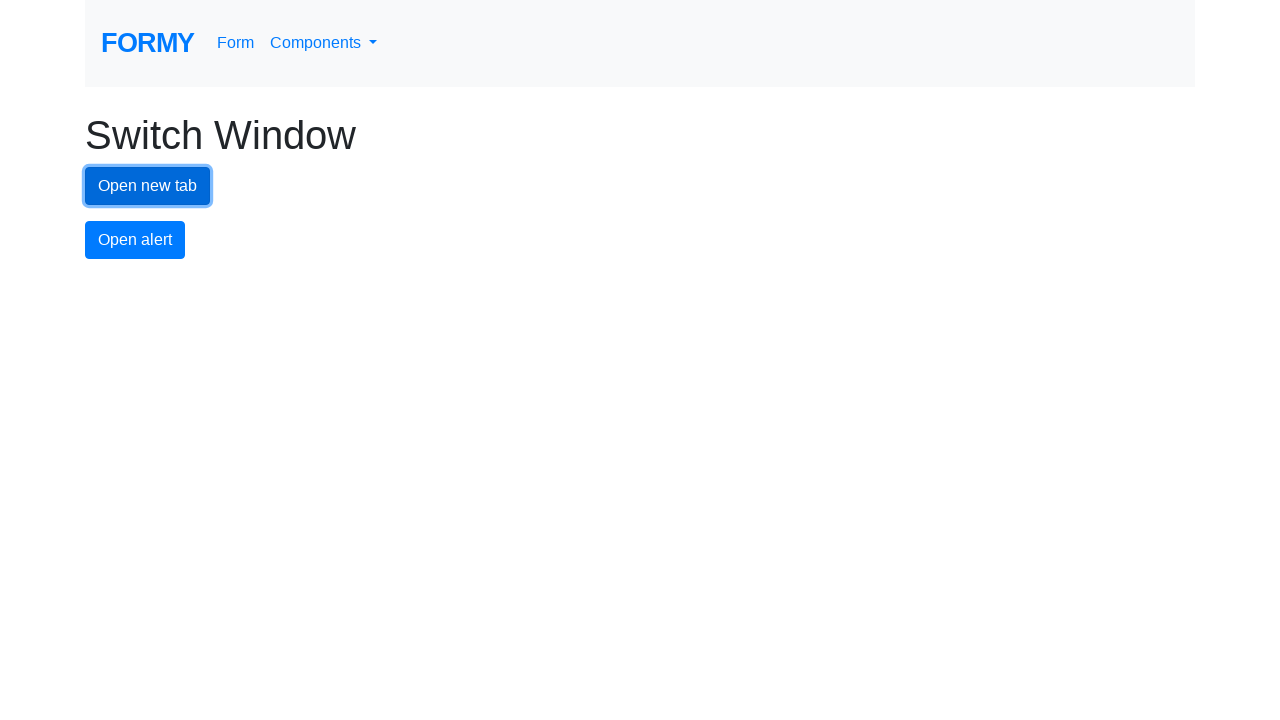

Waited on original tab for 2 seconds
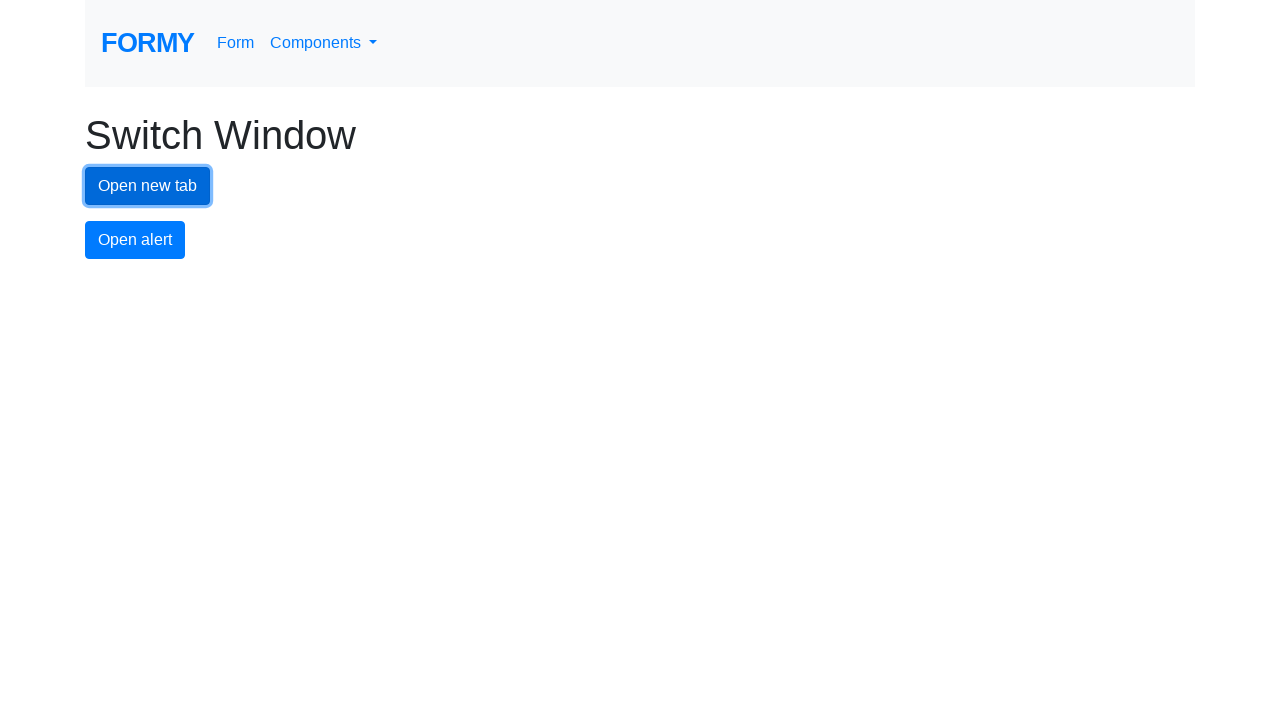

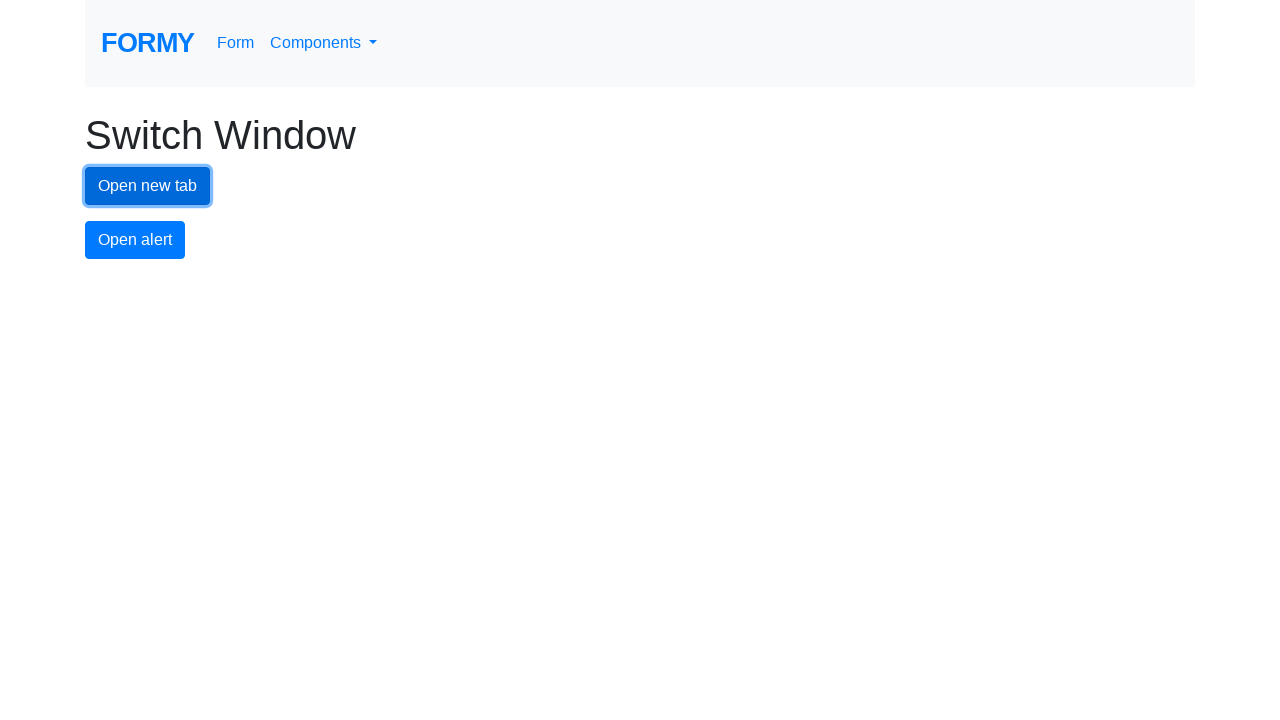